Tests mouse hover functionality on menu items to reveal submenus and clicks on a link

Starting URL: http://www.imooc.com

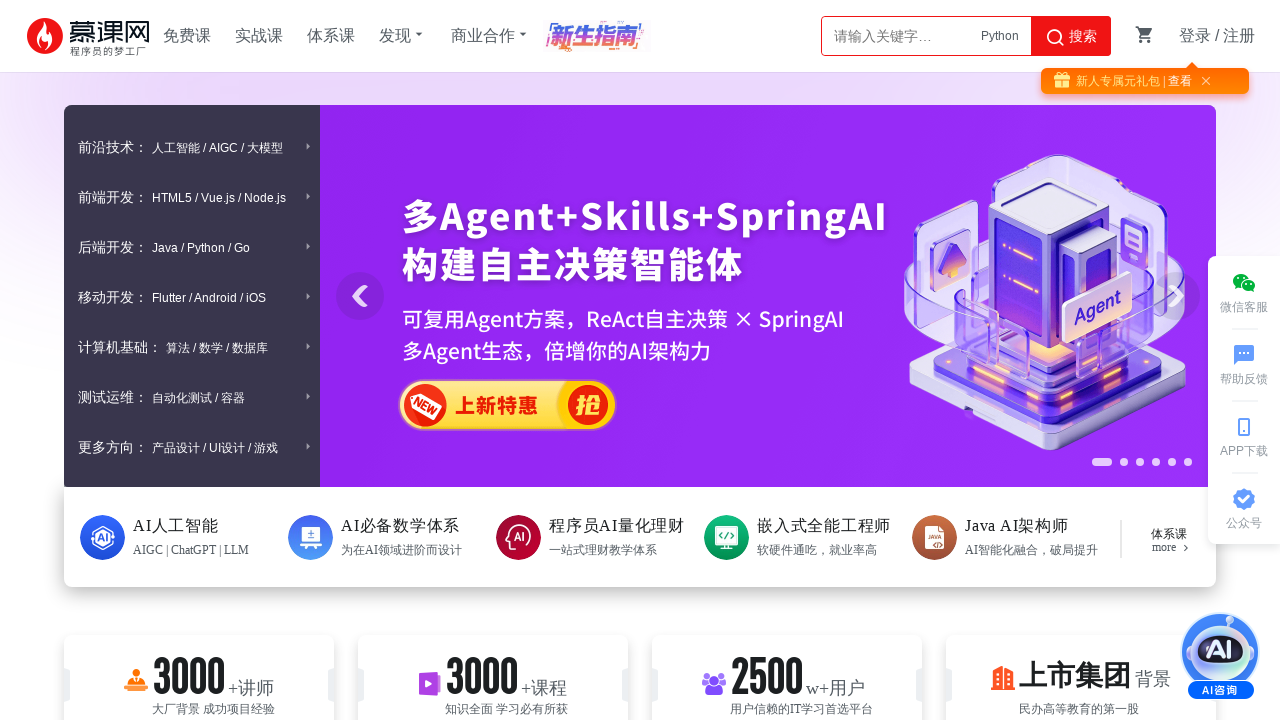

Menu content loaded
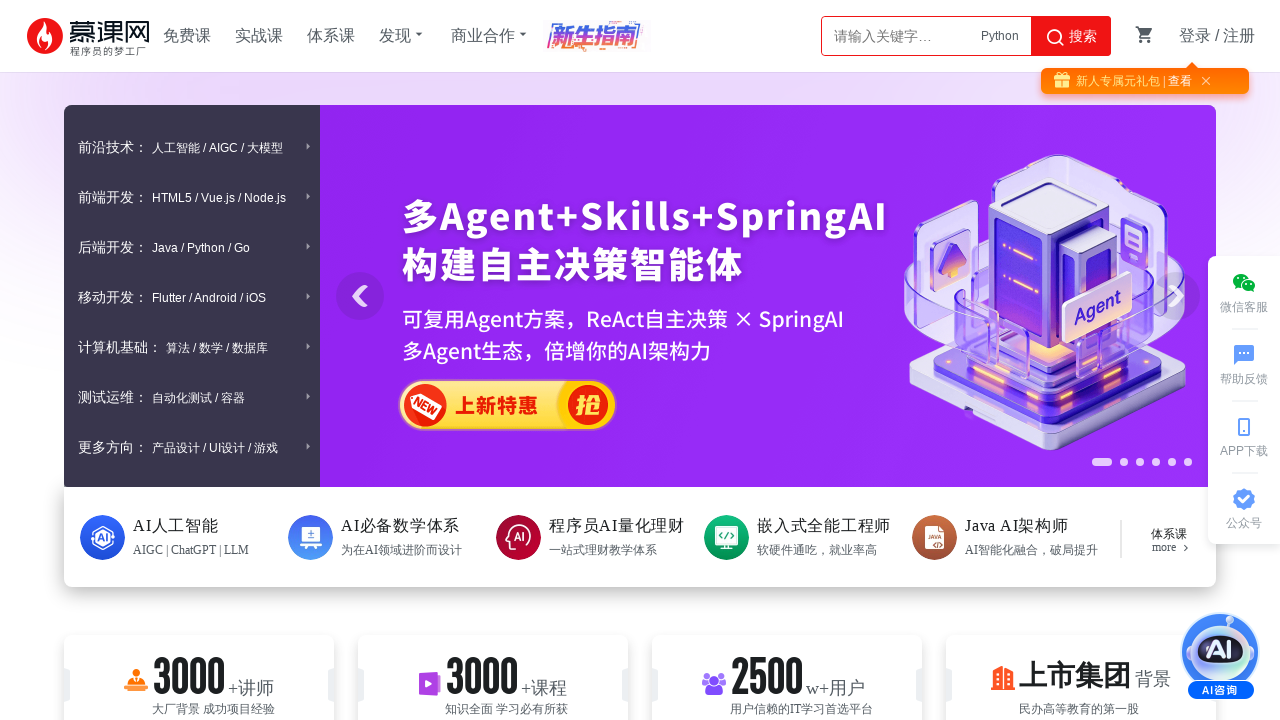

Hovered over first menu item to reveal submenu
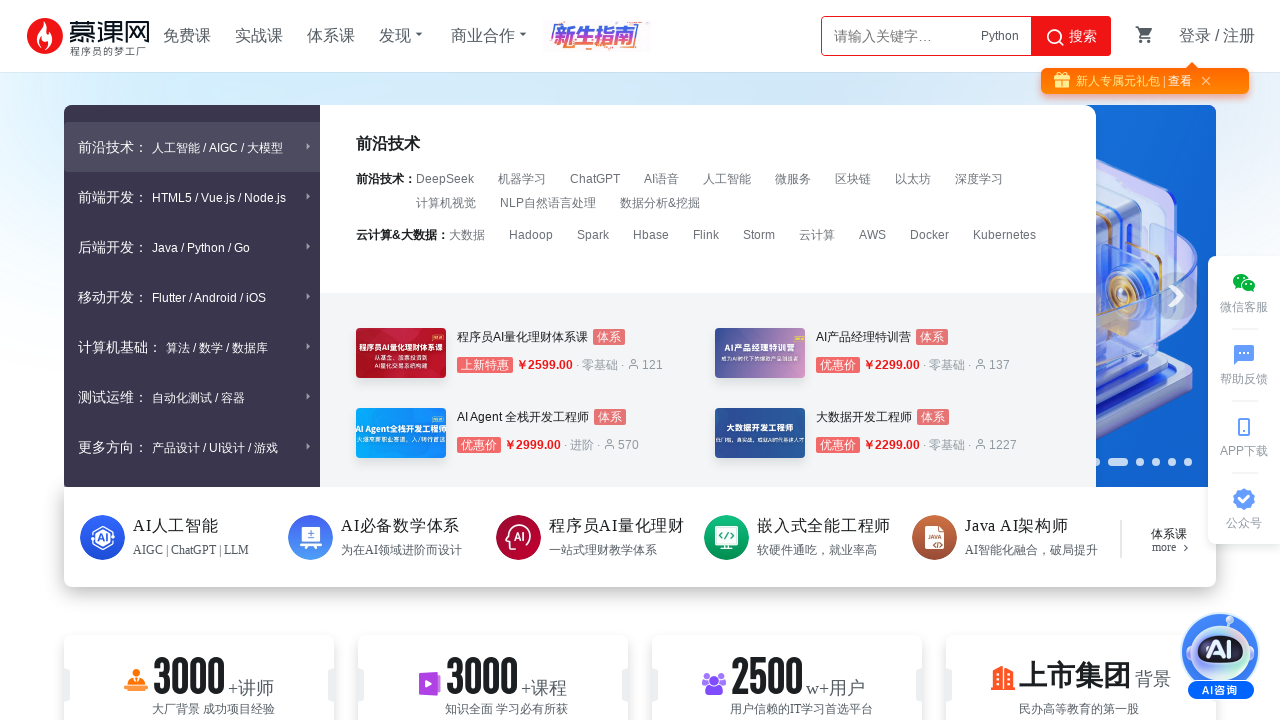

Blockchain submenu item appeared
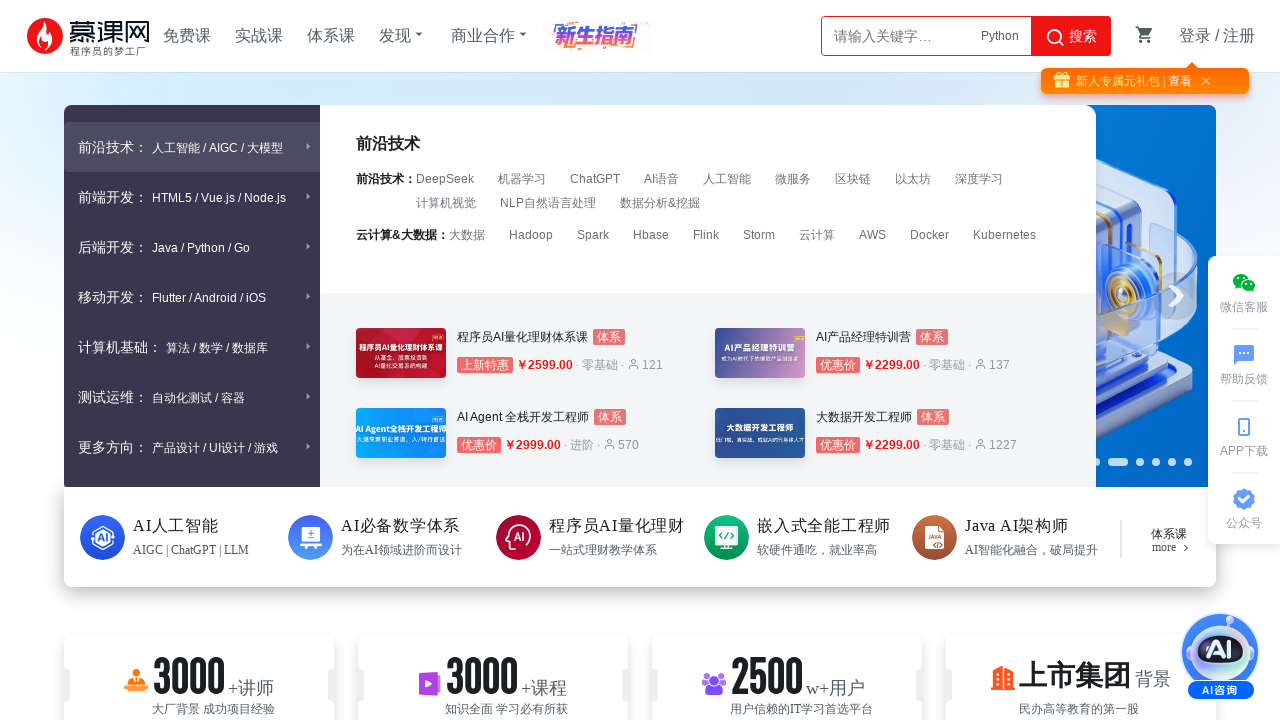

Clicked on blockchain link at (853, 179) on text=区块链
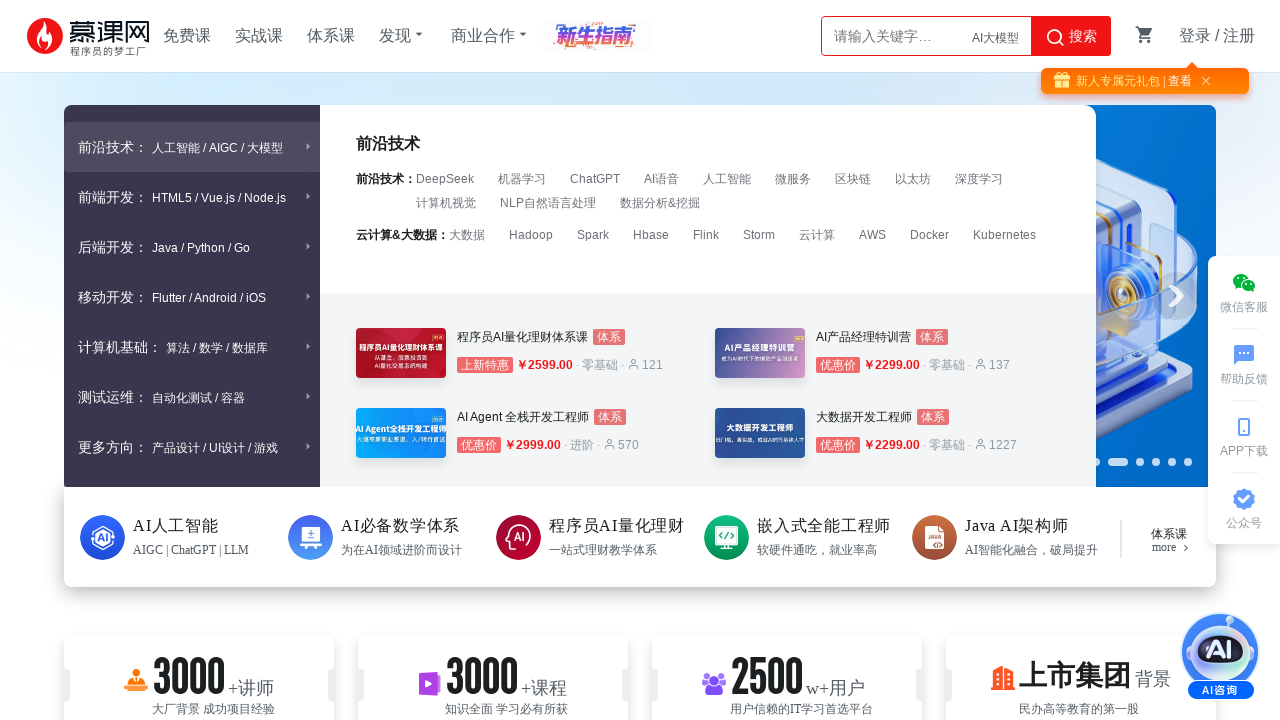

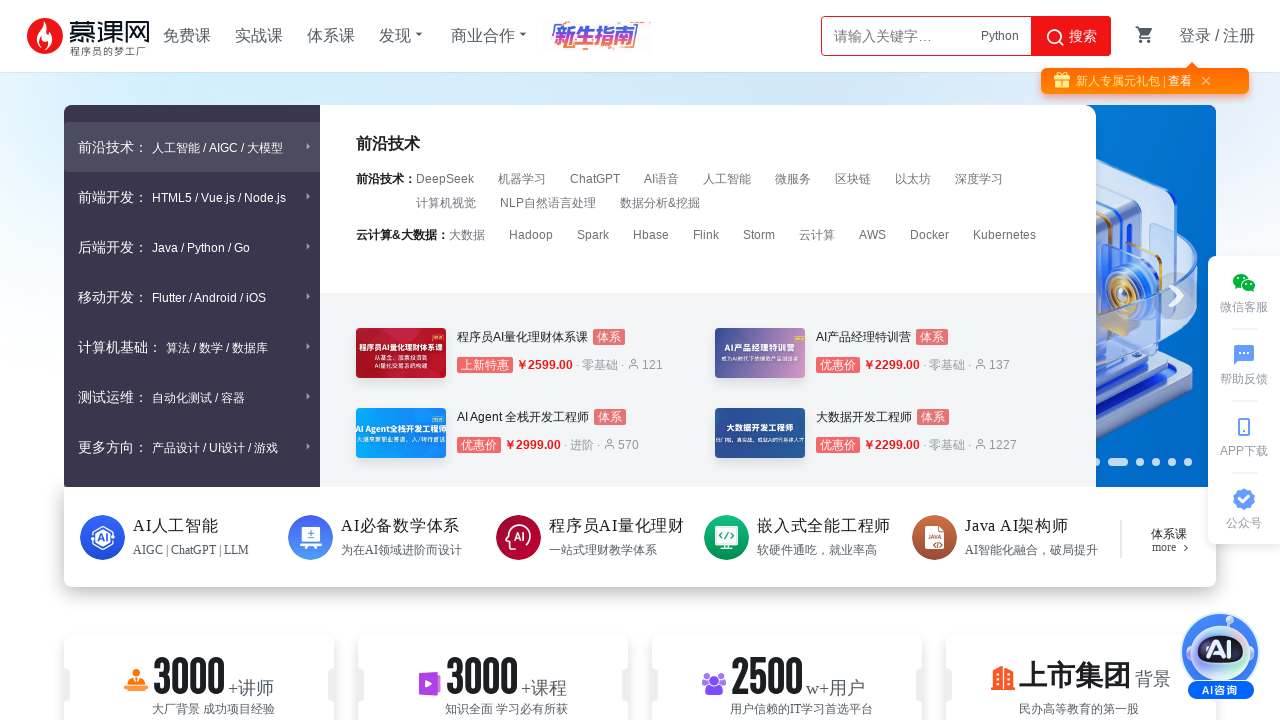